Tests opening a new browser window by clicking a link, switching to the new window, and verifying the text content displays "New Window"

Starting URL: https://the-internet.herokuapp.com/windows

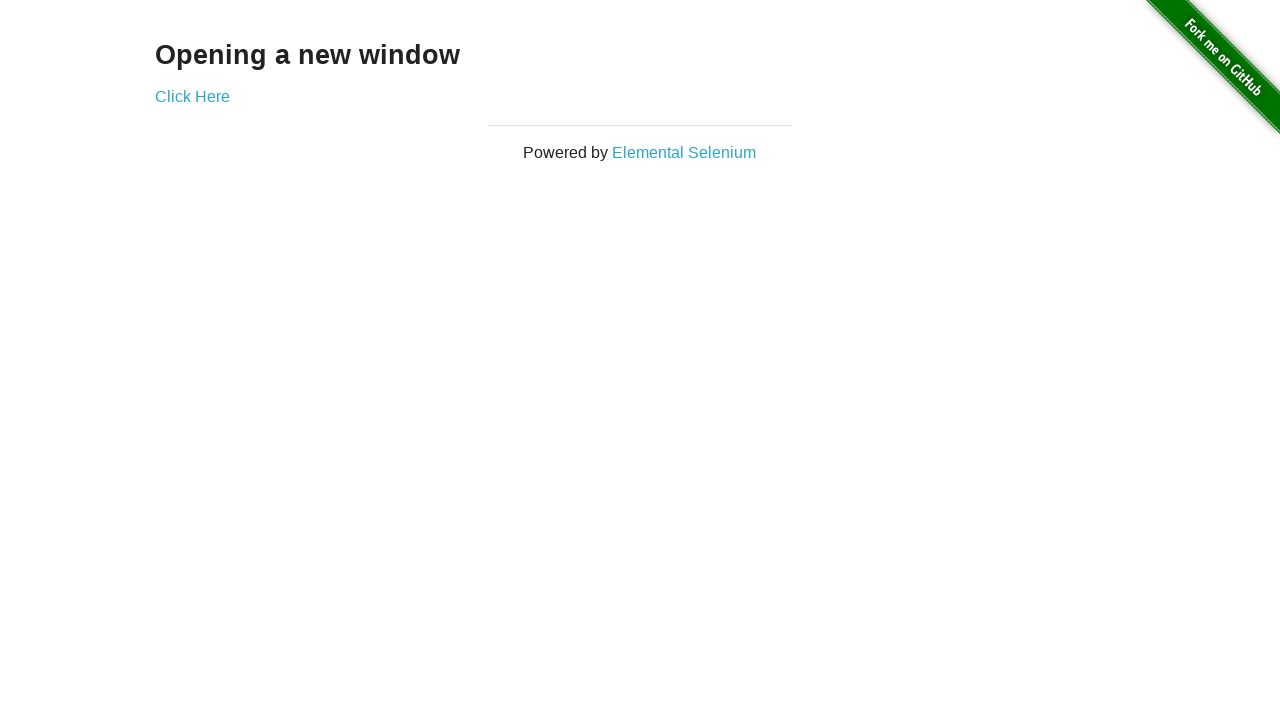

Navigated to the-internet.herokuapp.com/windows
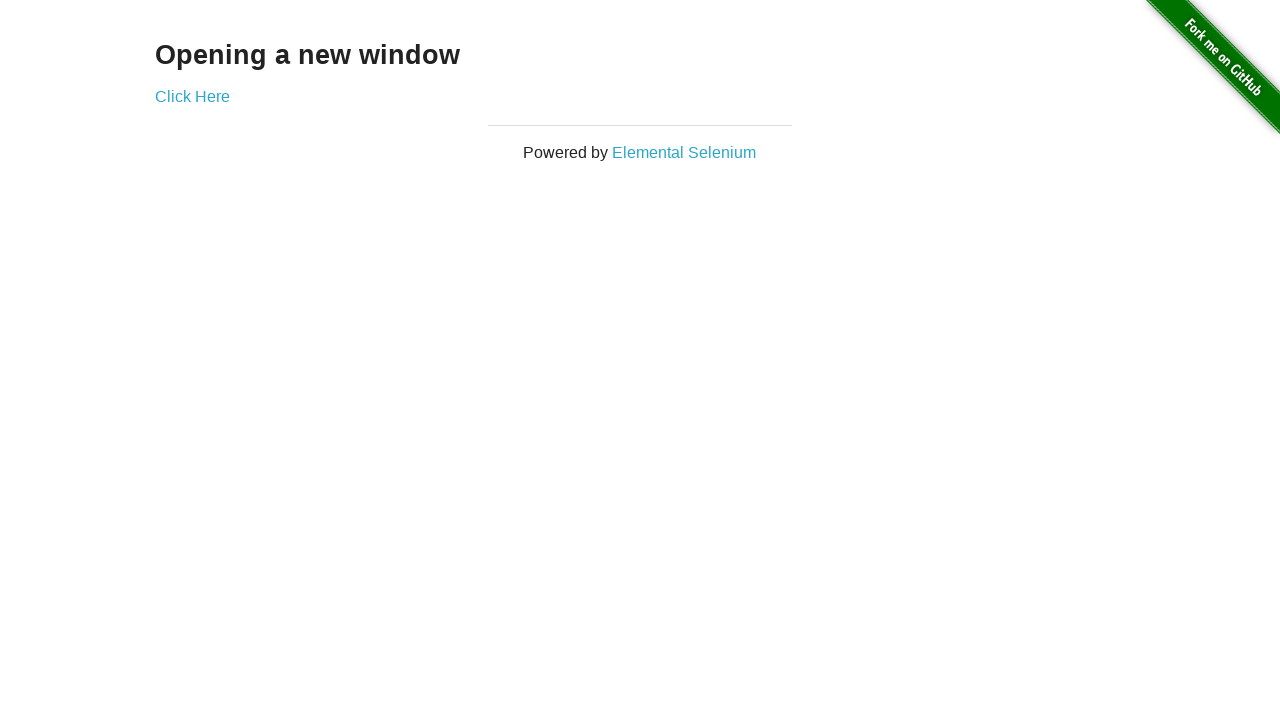

Clicked 'Click Here' link to open new window at (192, 96) on text=Click Here
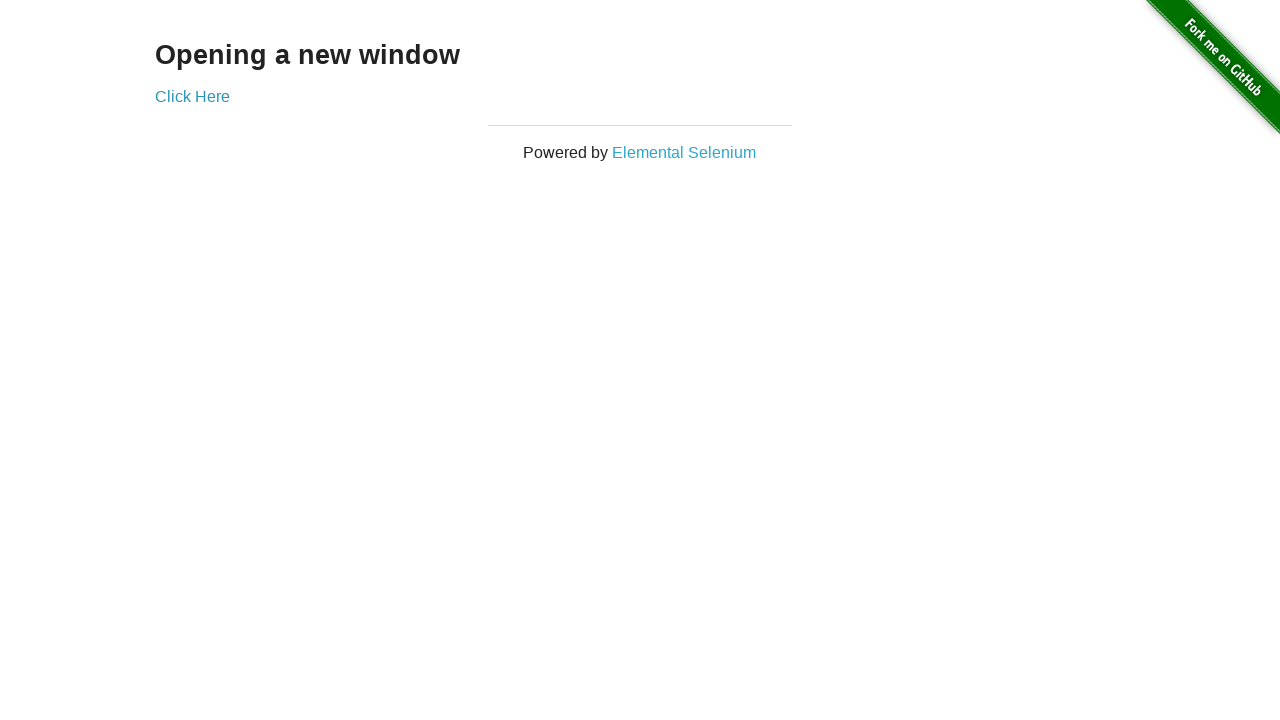

Captured new page/window object
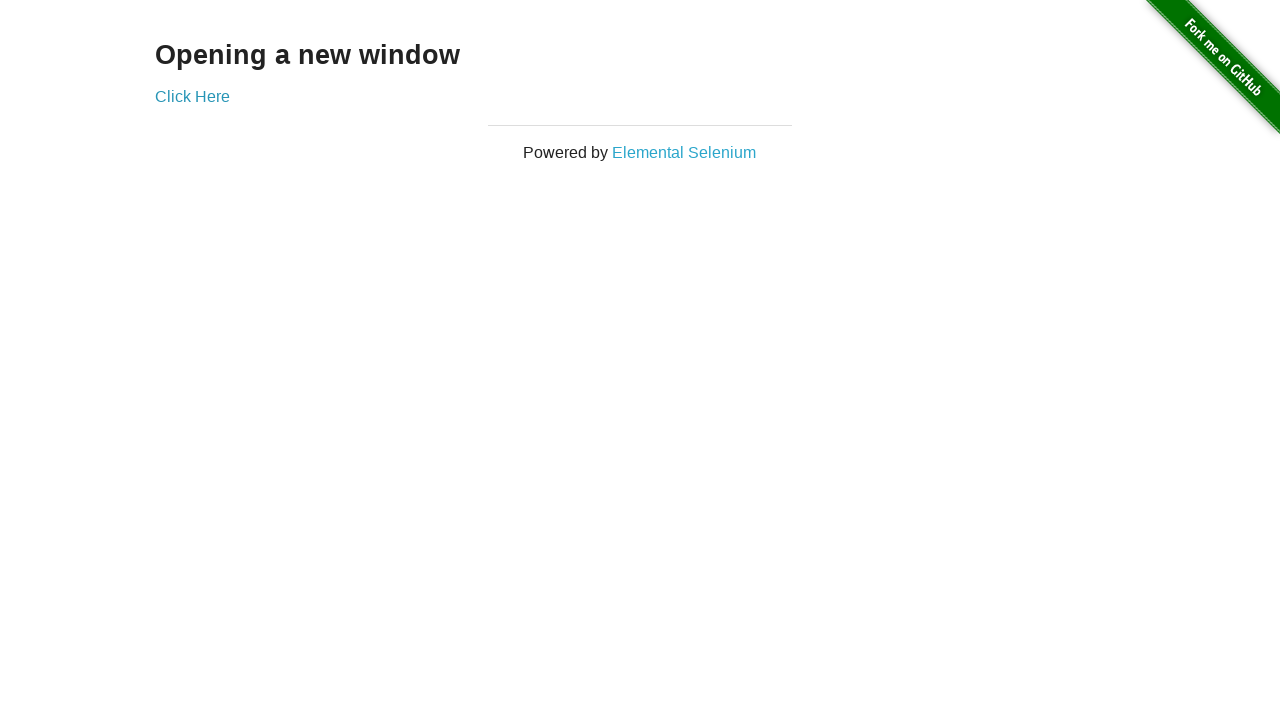

New window finished loading
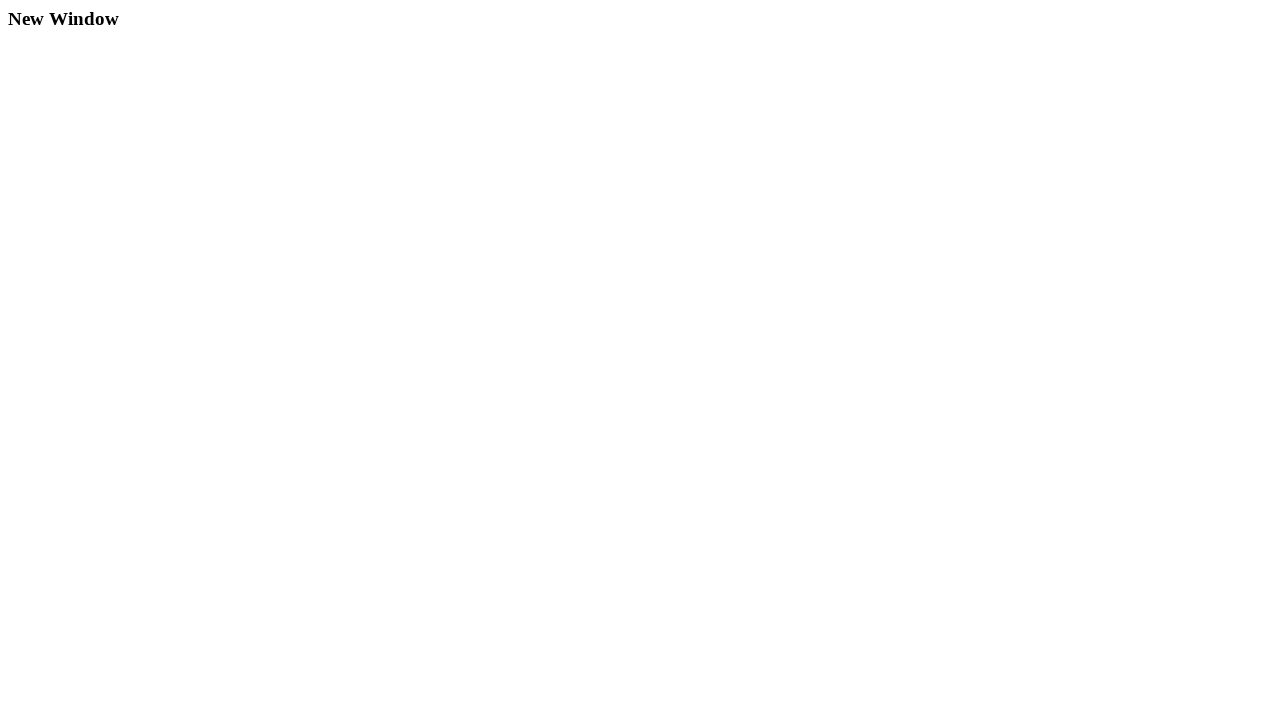

H3 element appeared in new window
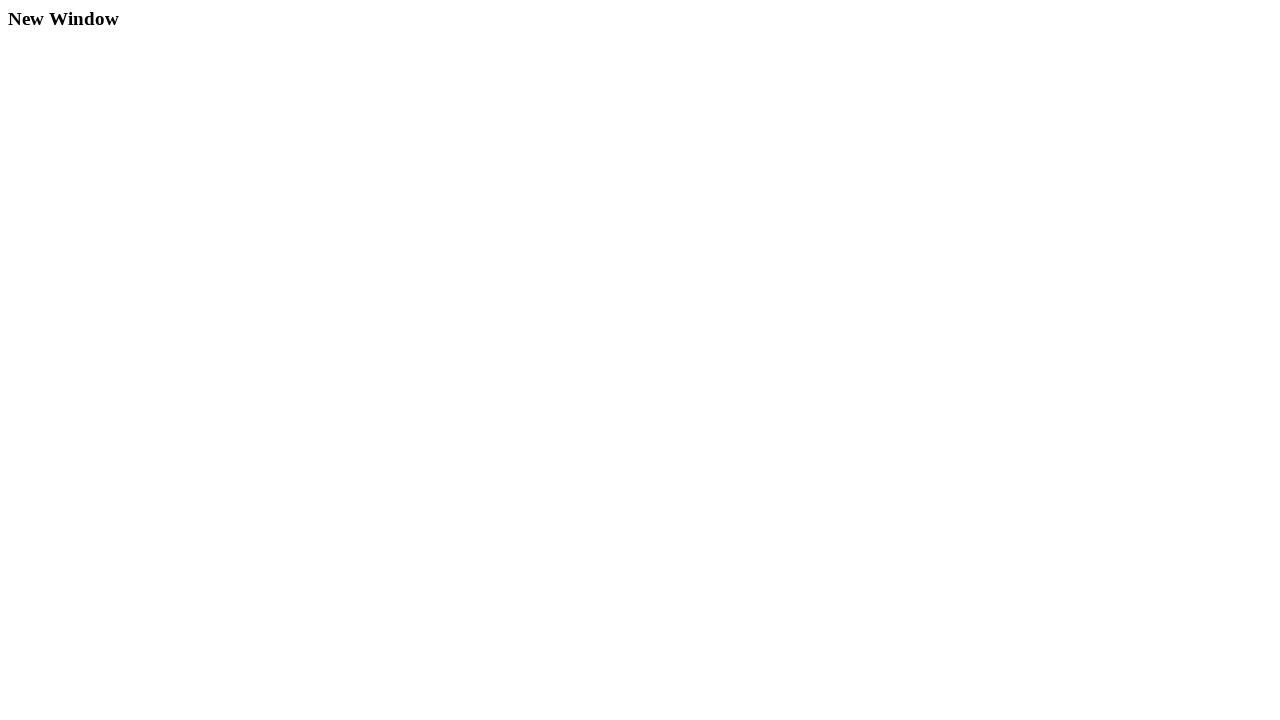

Retrieved h3 text: 'New Window'
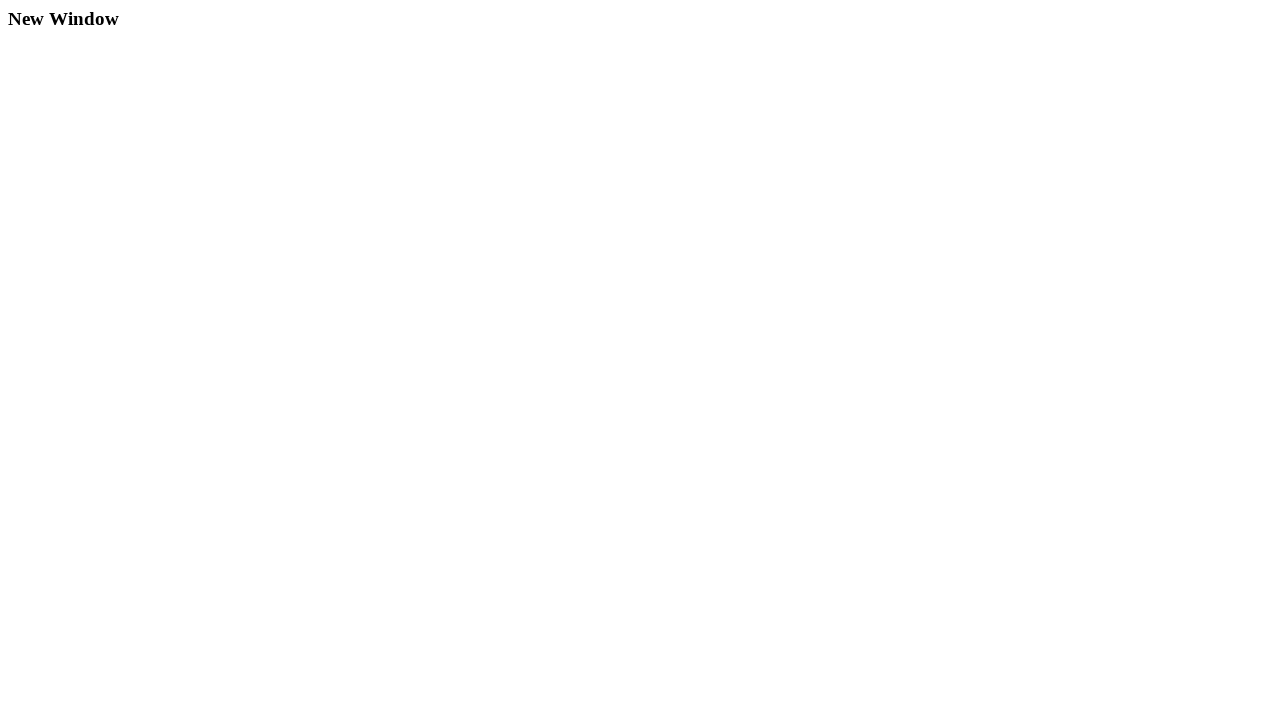

Verified h3 text displays 'New Window'
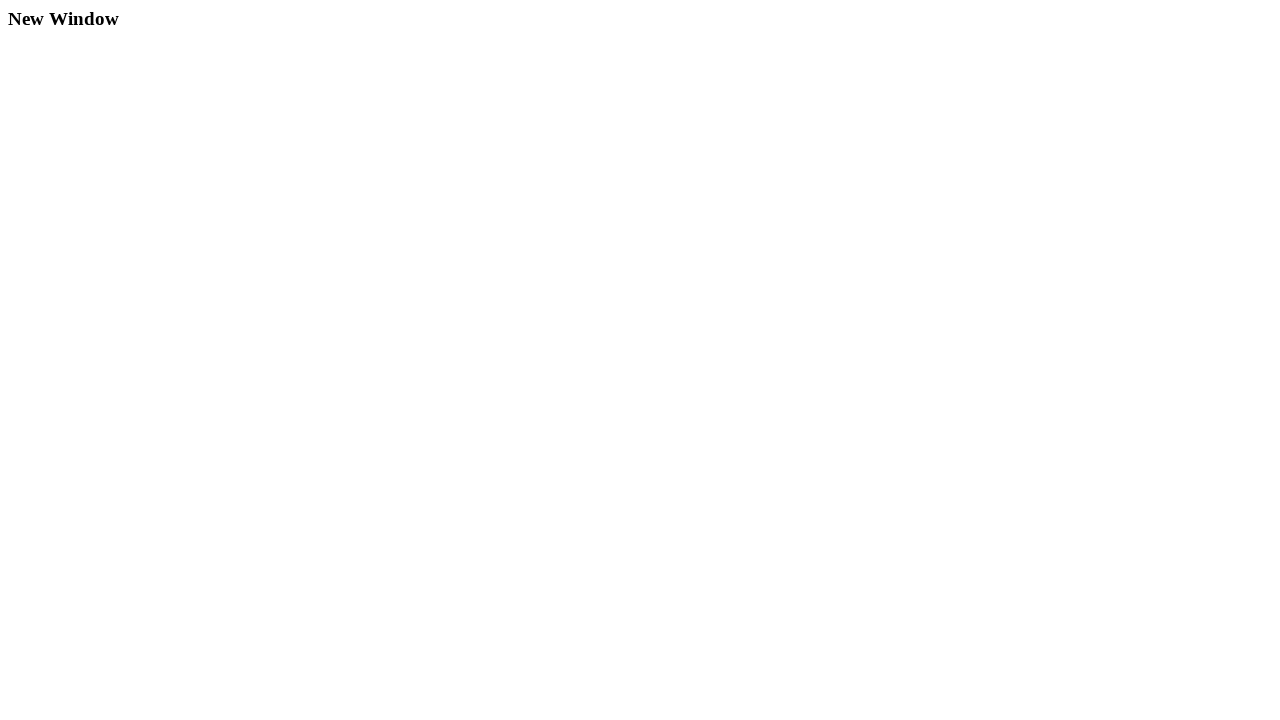

Verified browser context has 2 windows (original + new window)
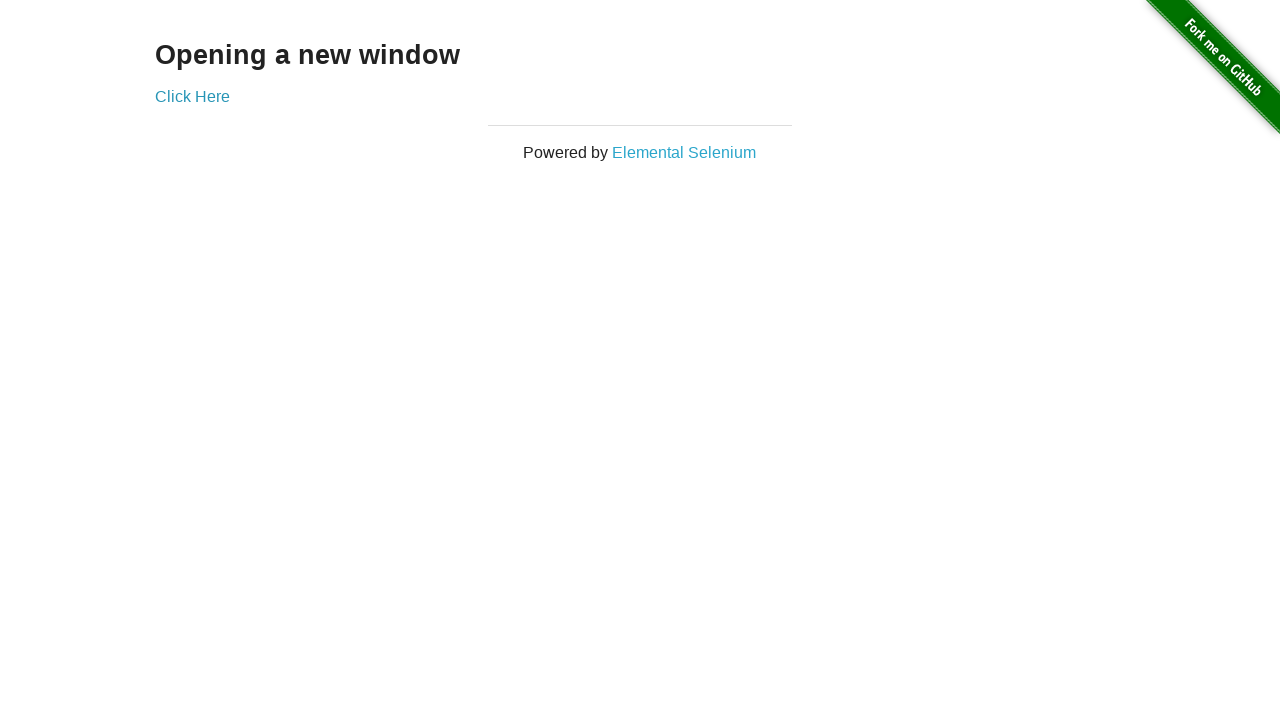

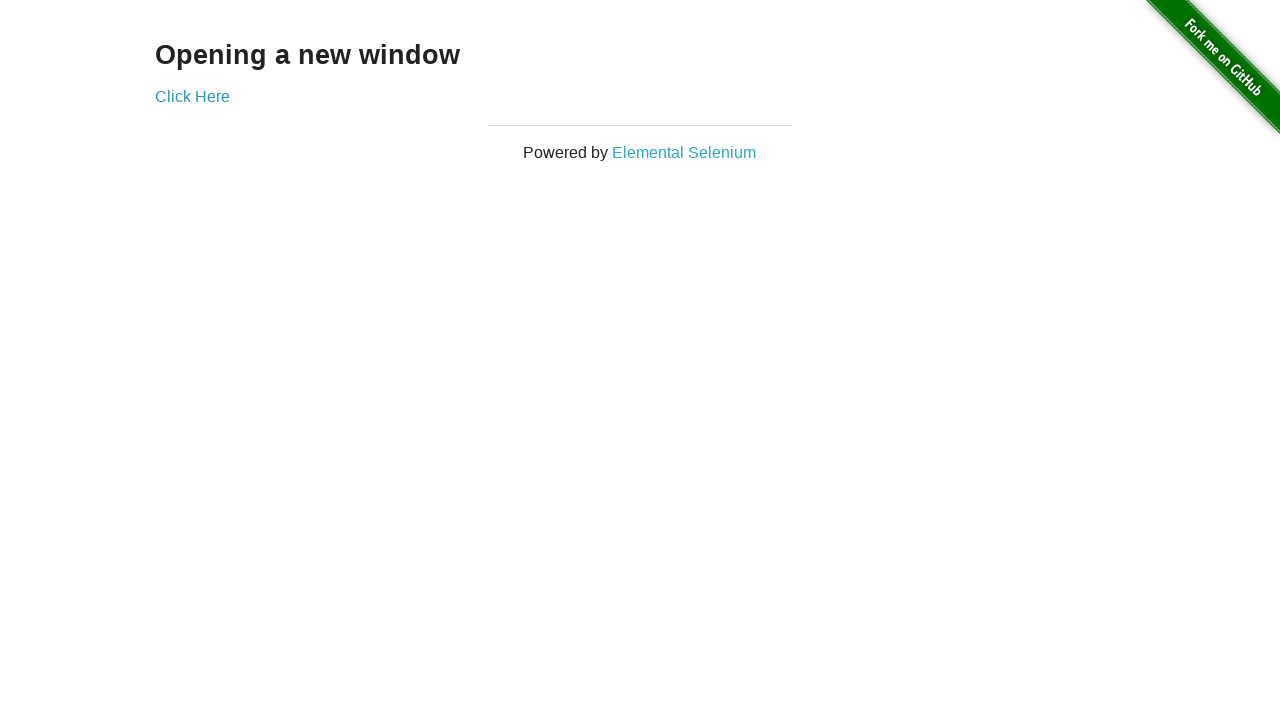